Tests infinite scroll functionality by scrolling down a page repeatedly until no new content loads, verifying that the page properly loads additional content via infinite scroll.

Starting URL: https://infinite-scroll.com/demo/full-page/

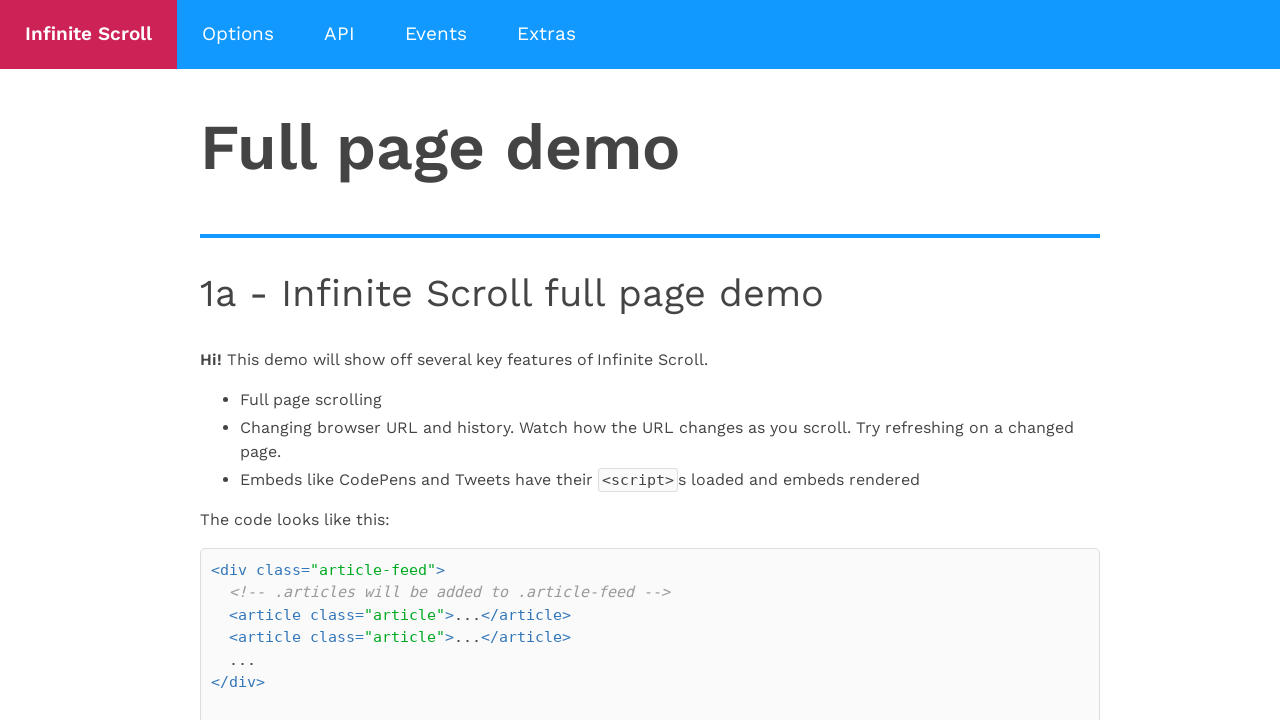

Waited for initial posts to load (article h2 elements)
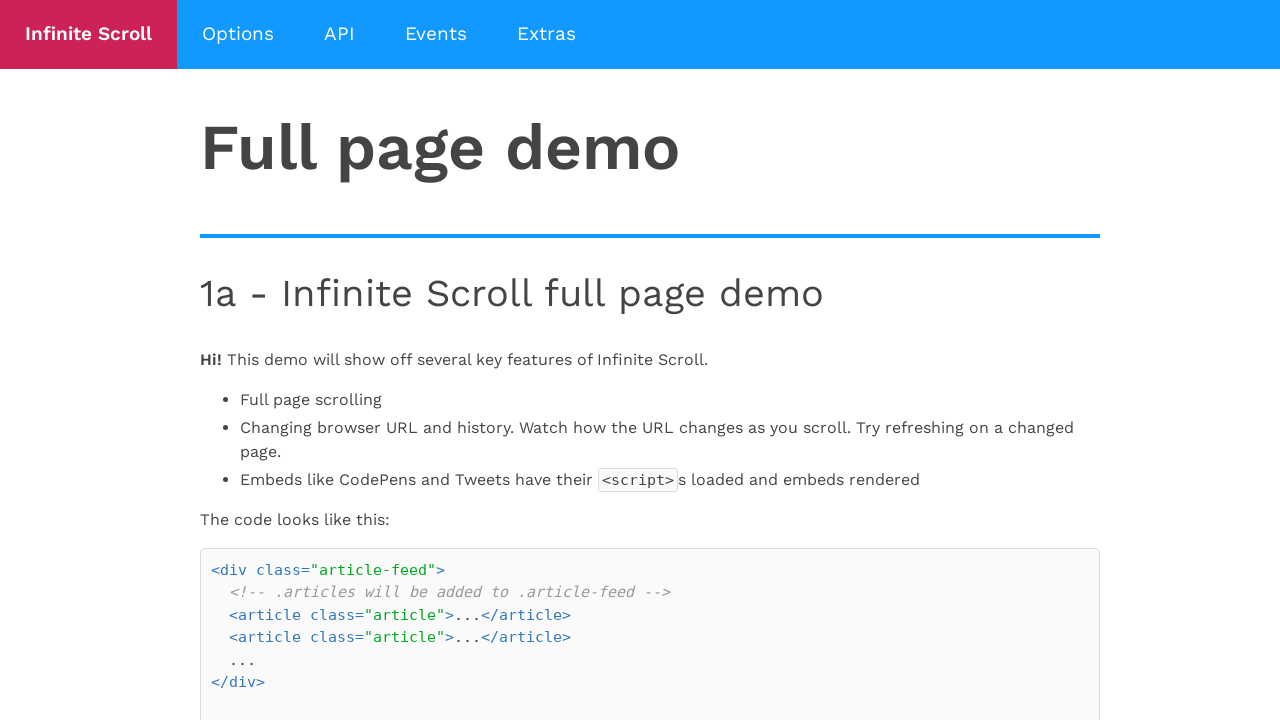

Retrieved initial post count: 2 posts
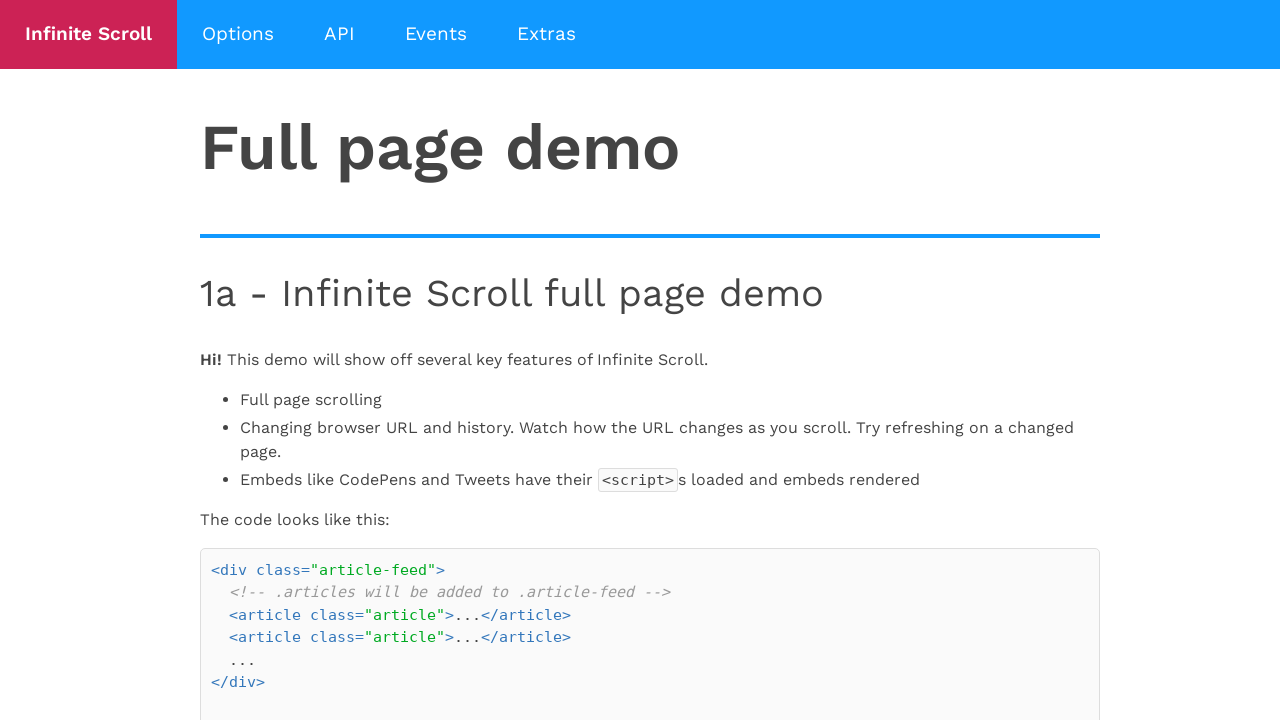

Scrolled down page by 10000 pixels
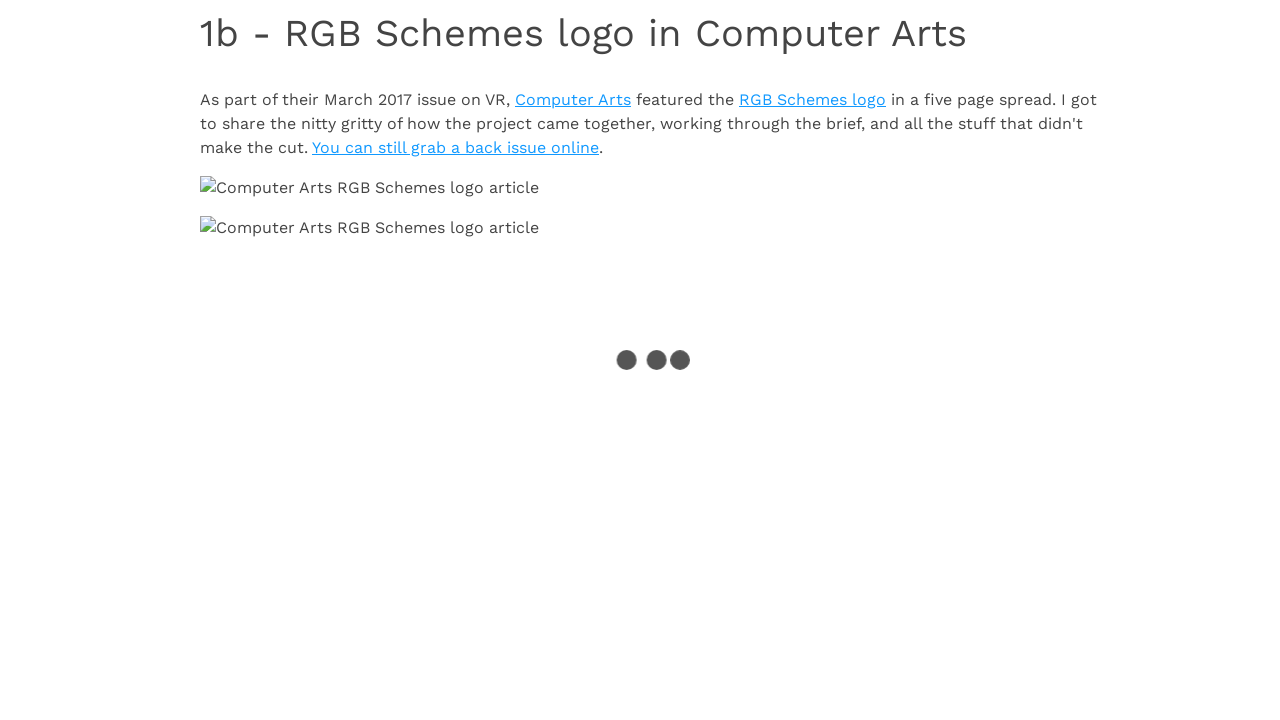

Waited 2000ms for new content to load
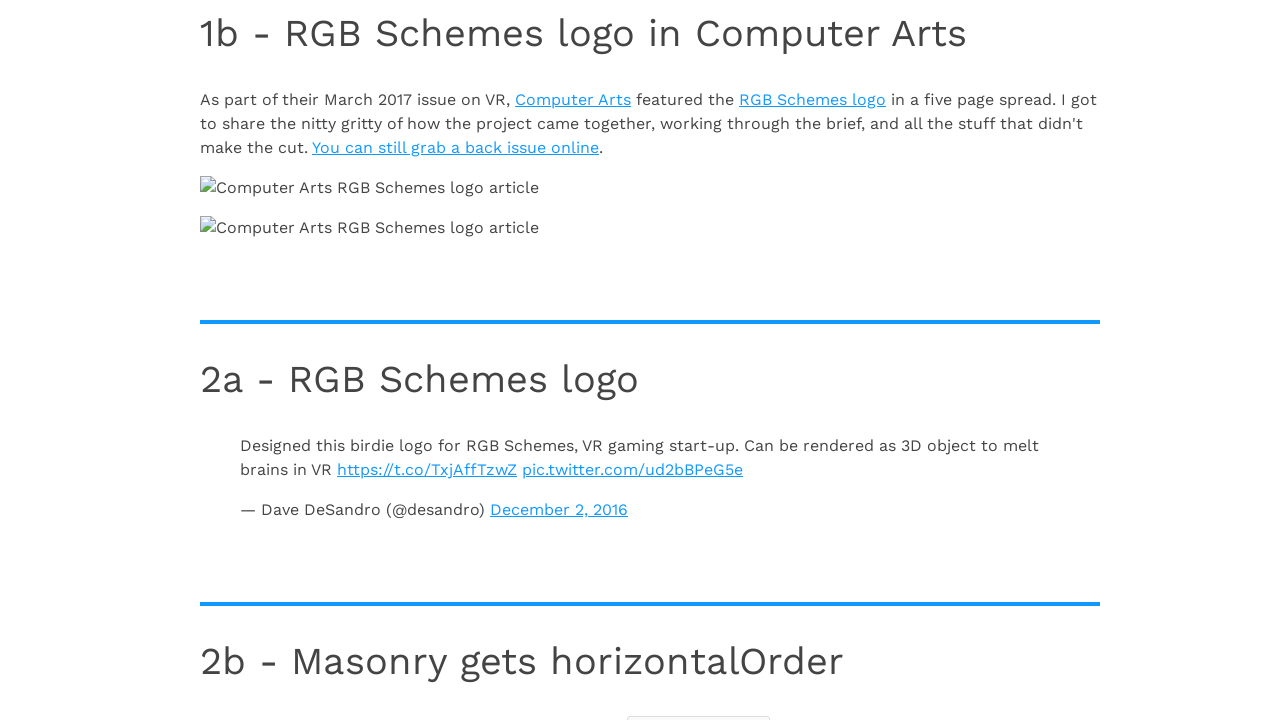

Checked current post count: 5 posts
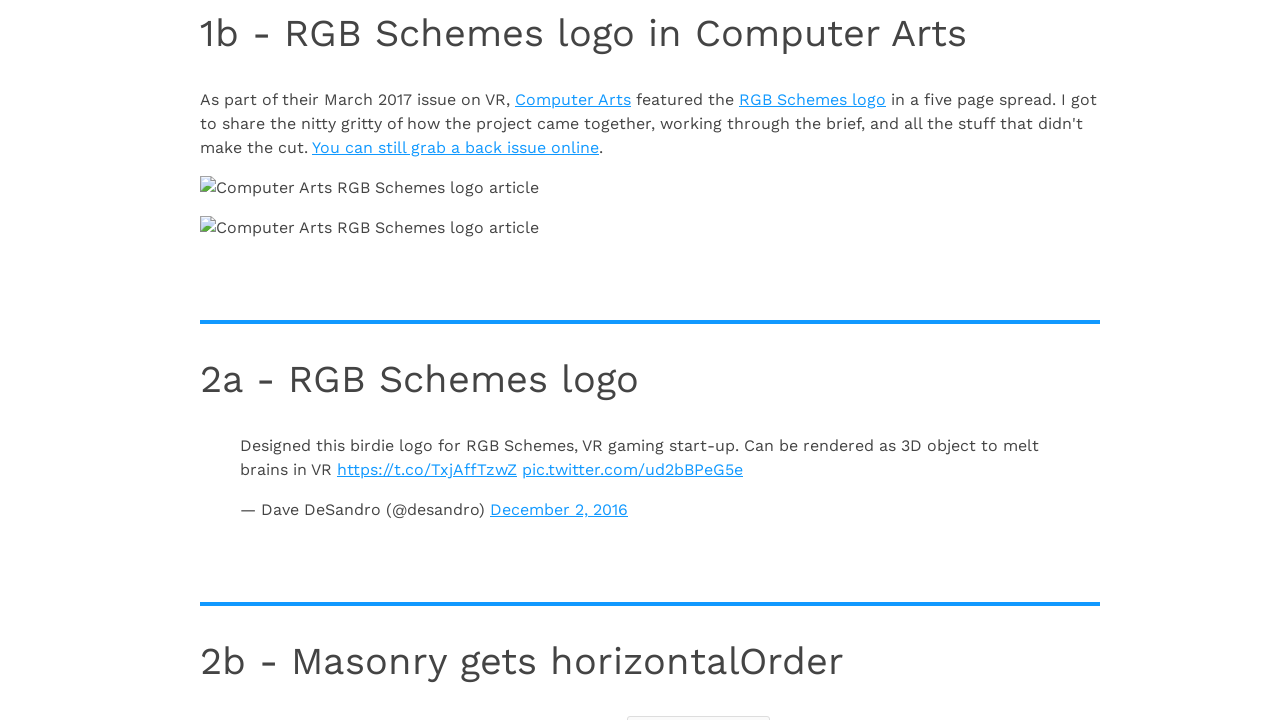

Scrolled down page by 10000 pixels
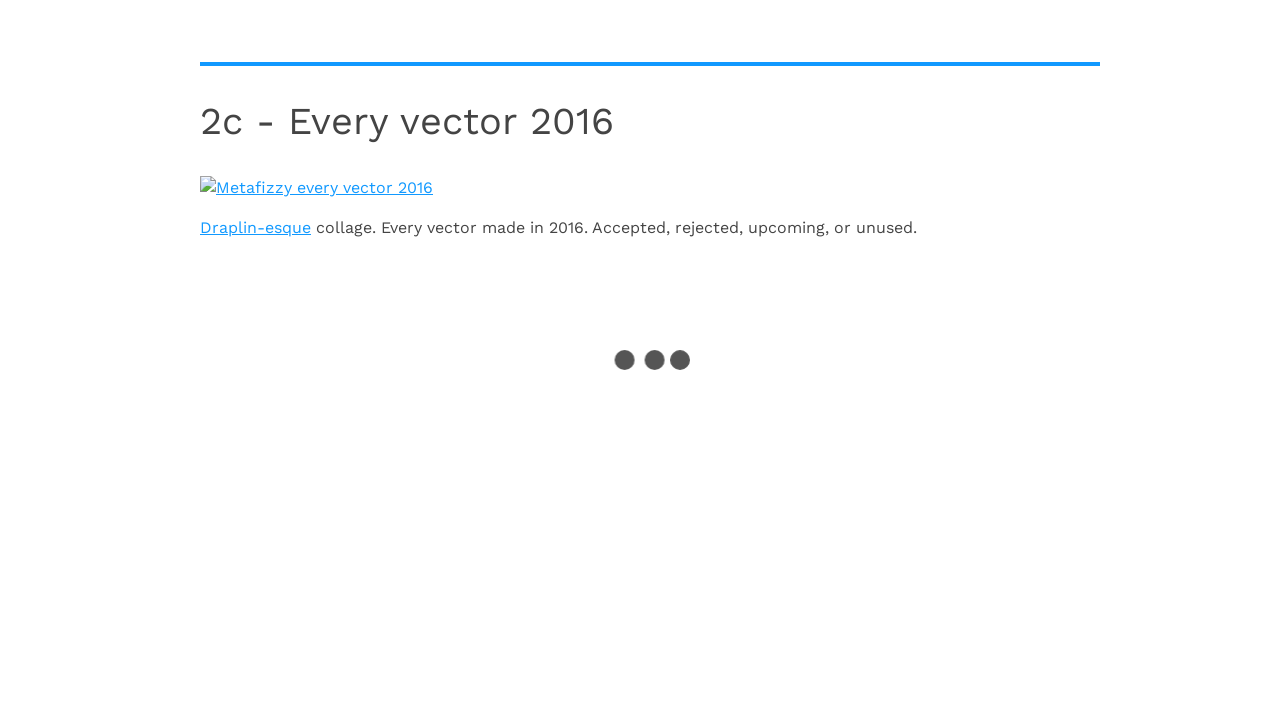

Waited 2000ms for new content to load
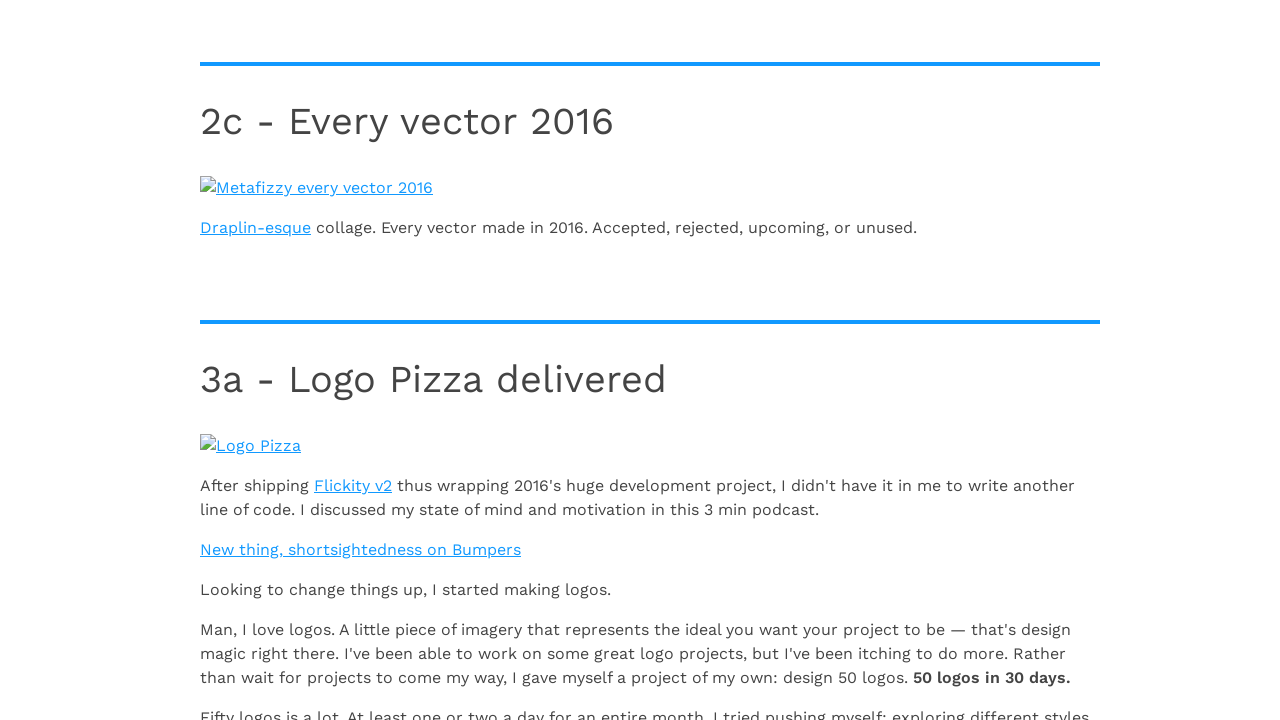

Checked current post count: 9 posts
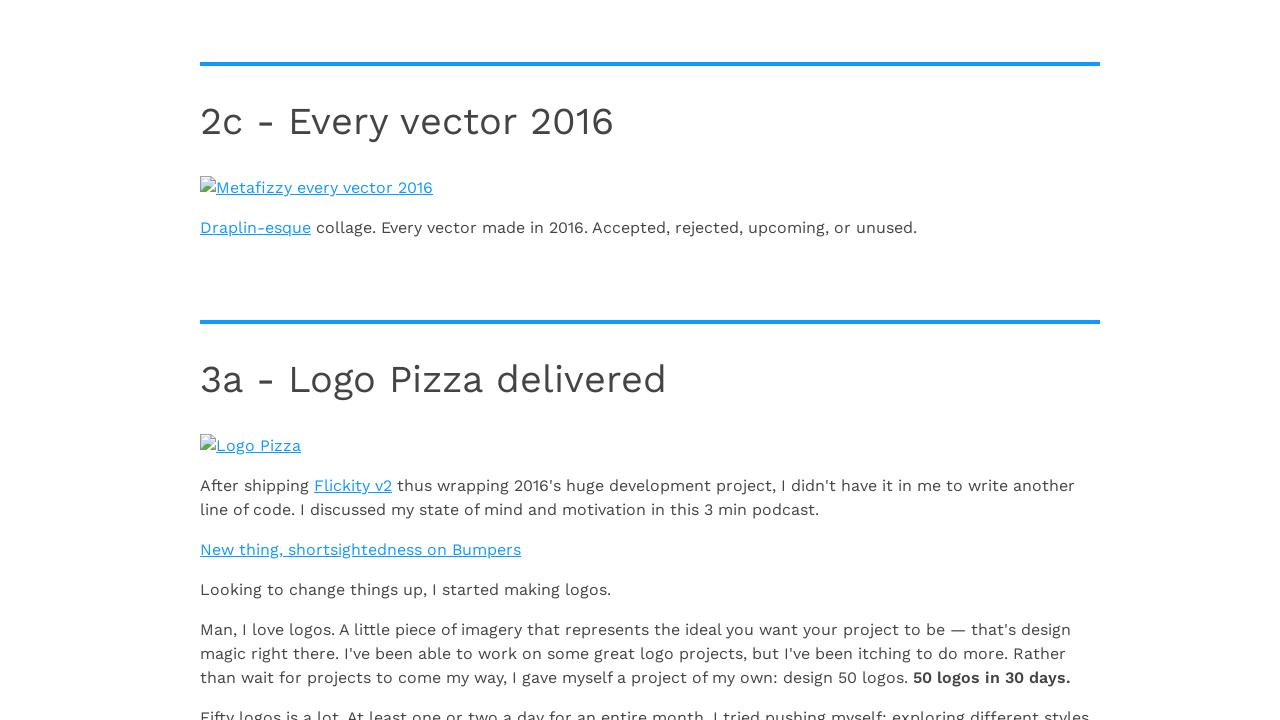

Scrolled down page by 10000 pixels
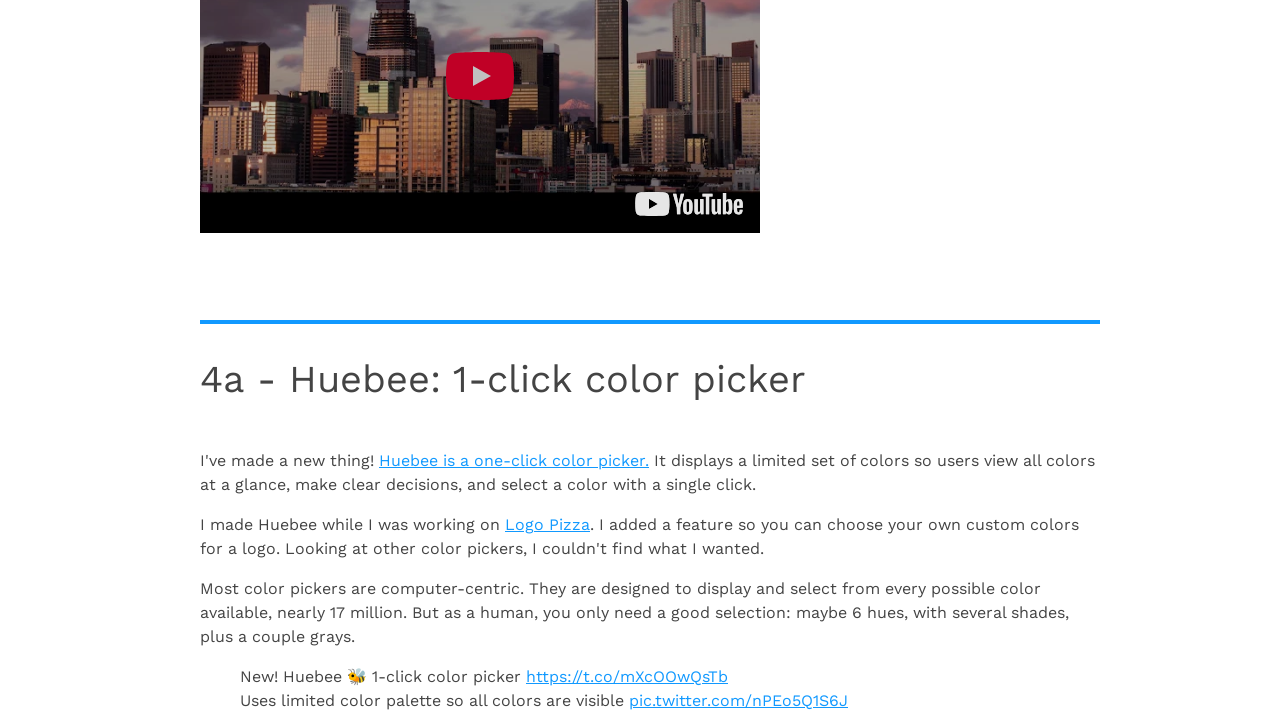

Waited 2000ms for new content to load
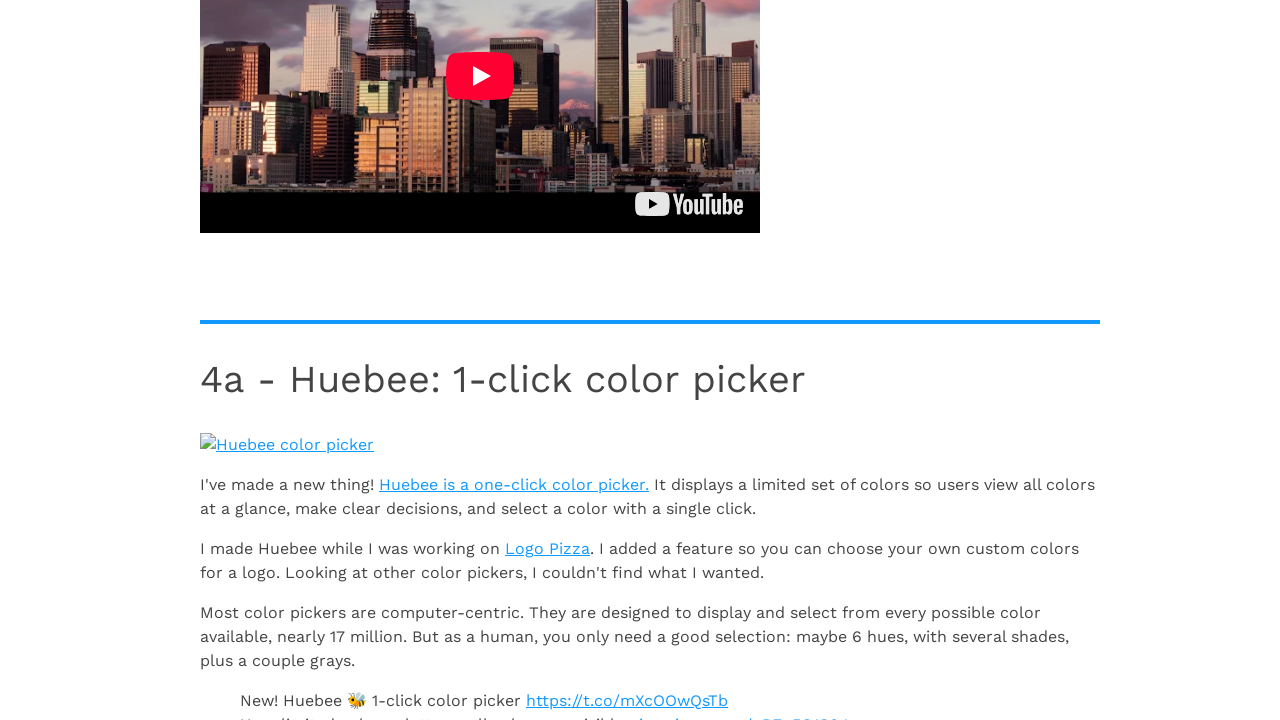

Checked current post count: 11 posts
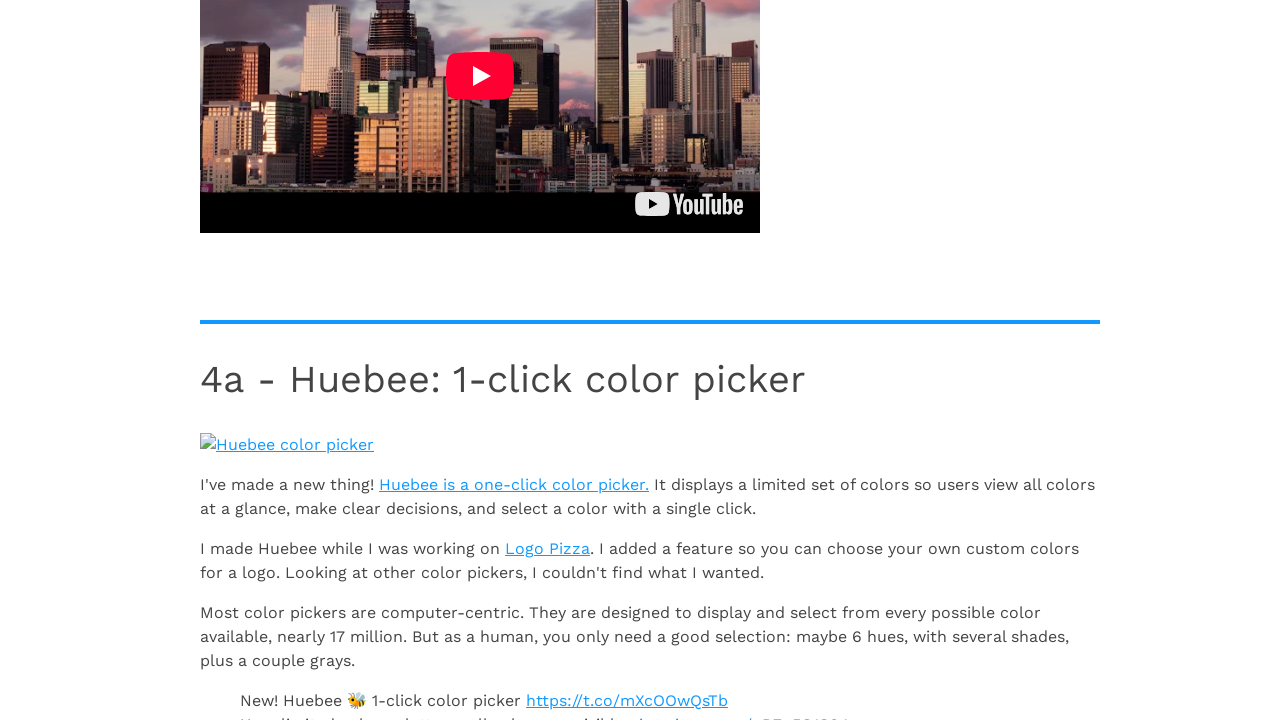

Scrolled down page by 10000 pixels
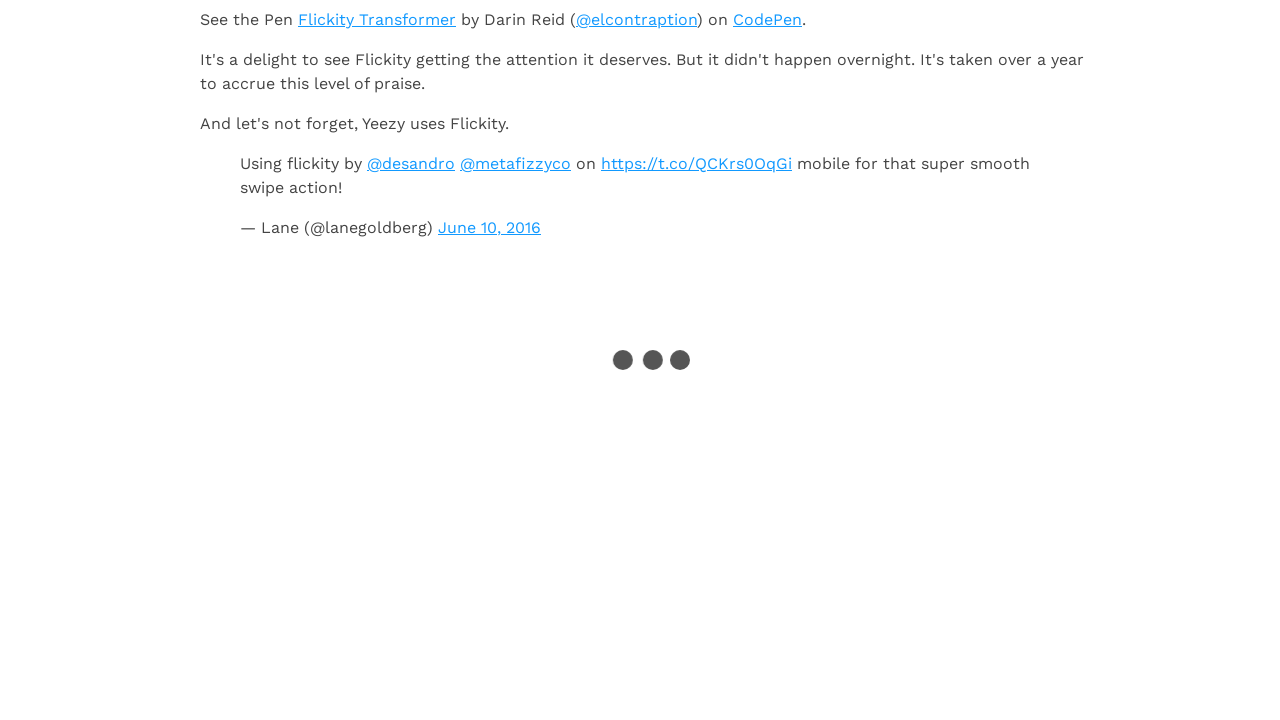

Waited 2000ms for new content to load
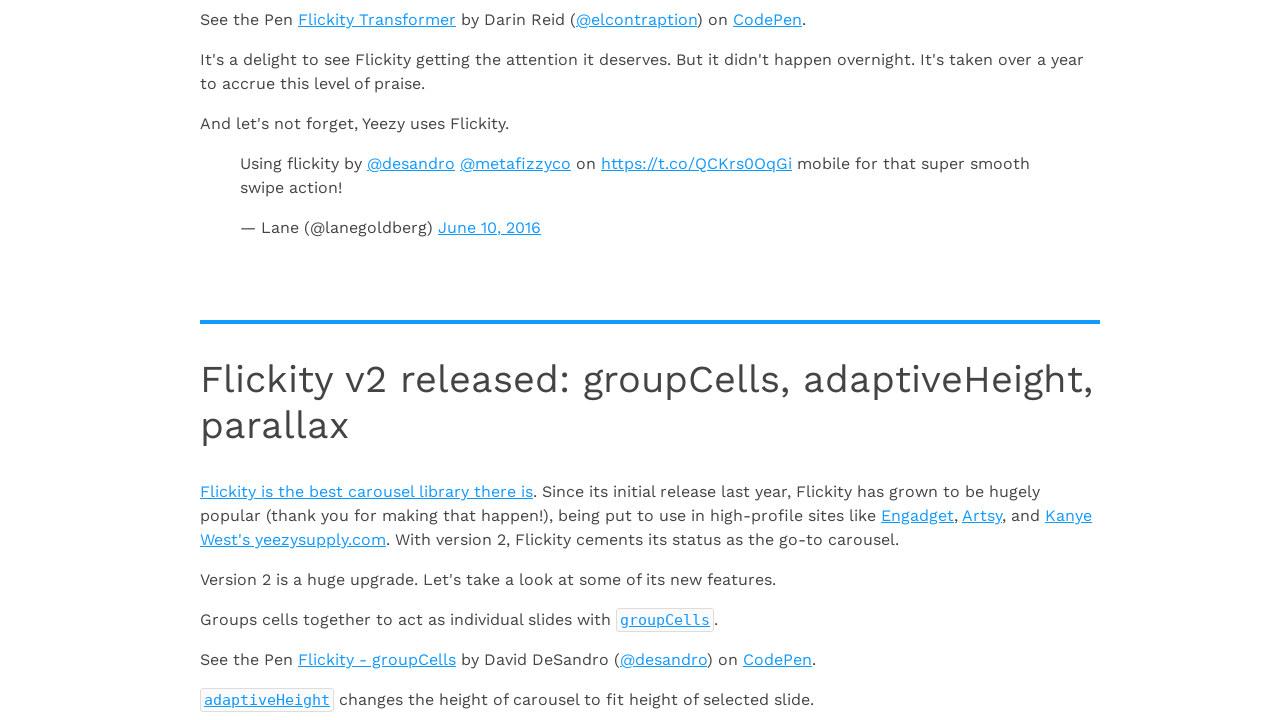

Checked current post count: 13 posts
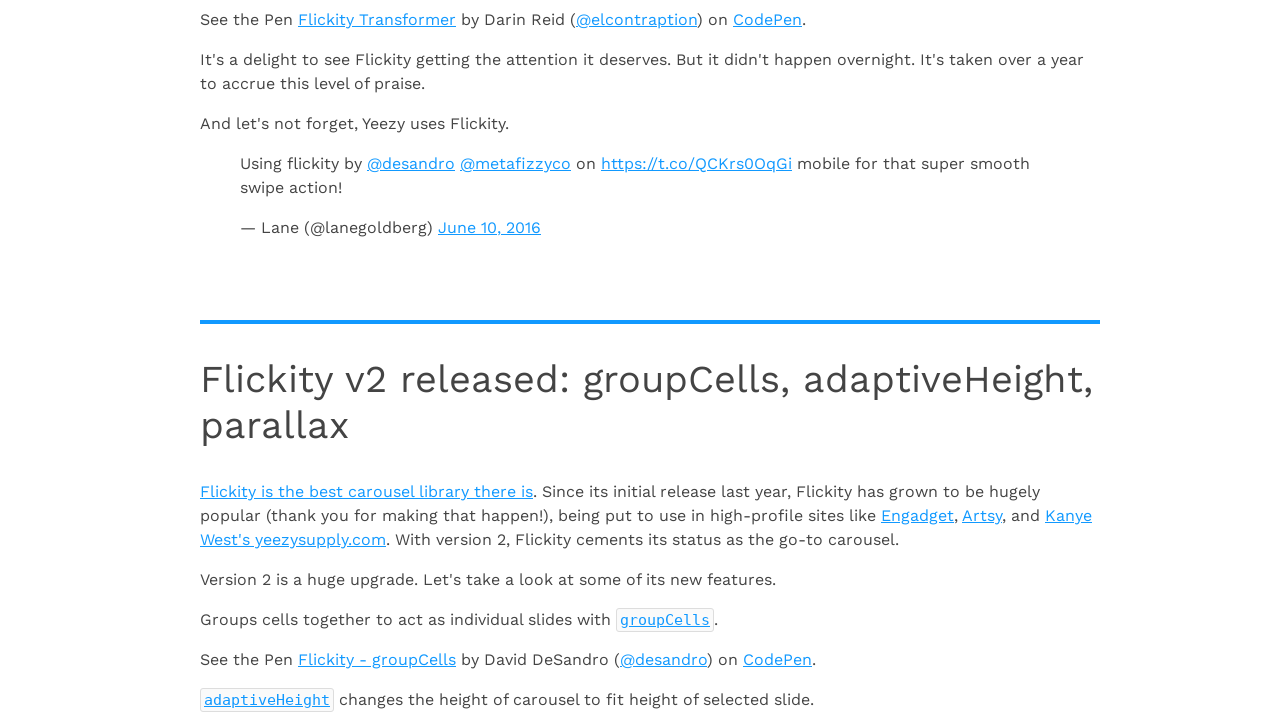

Scrolled down page by 10000 pixels
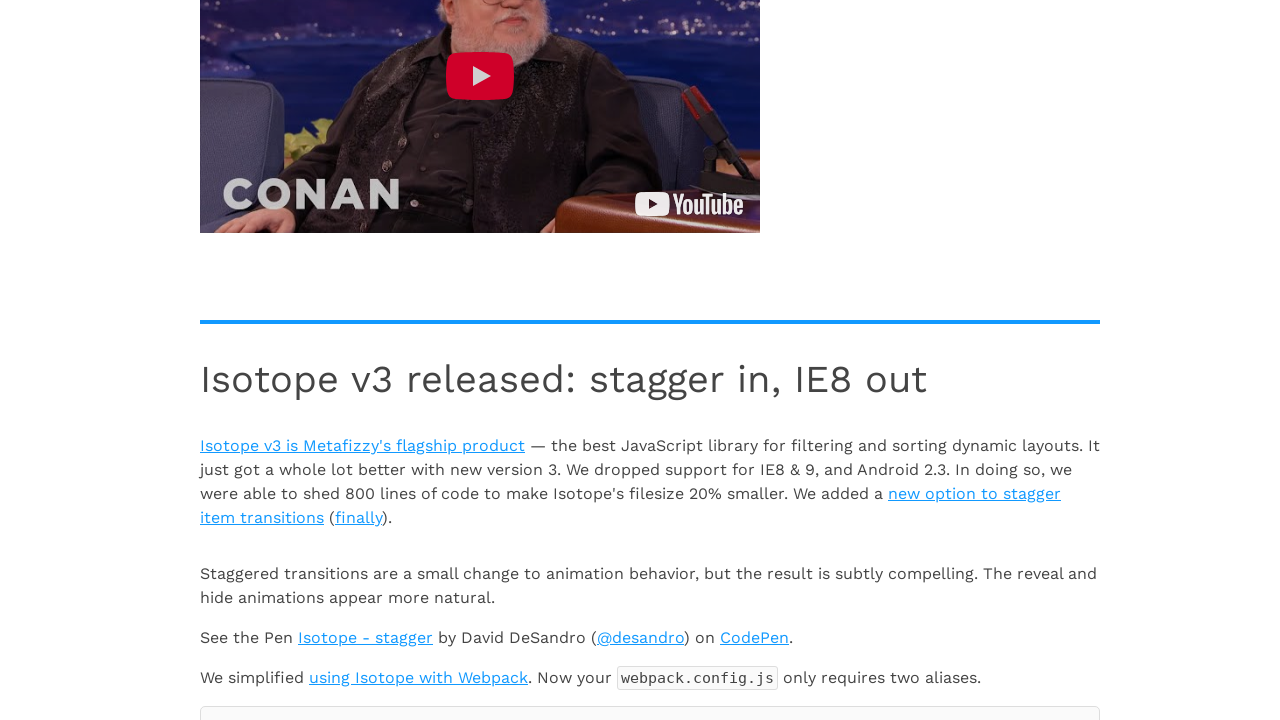

Waited 2000ms for new content to load
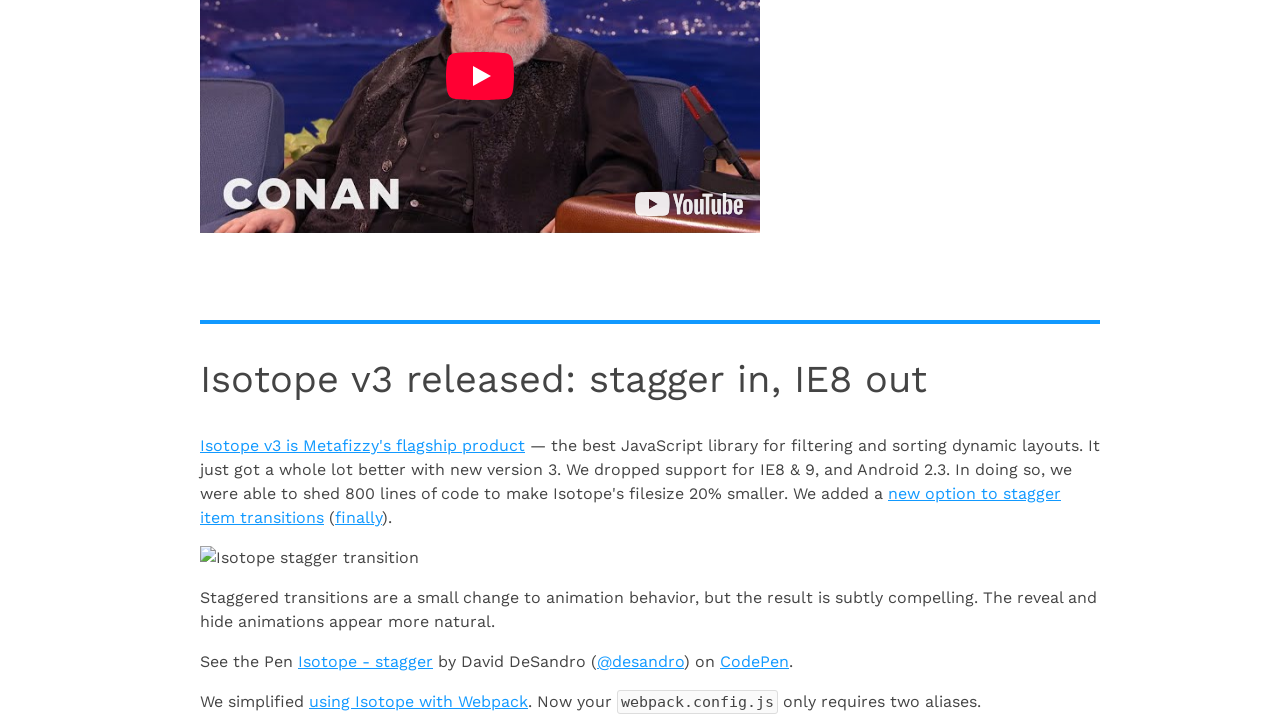

Checked current post count: 15 posts
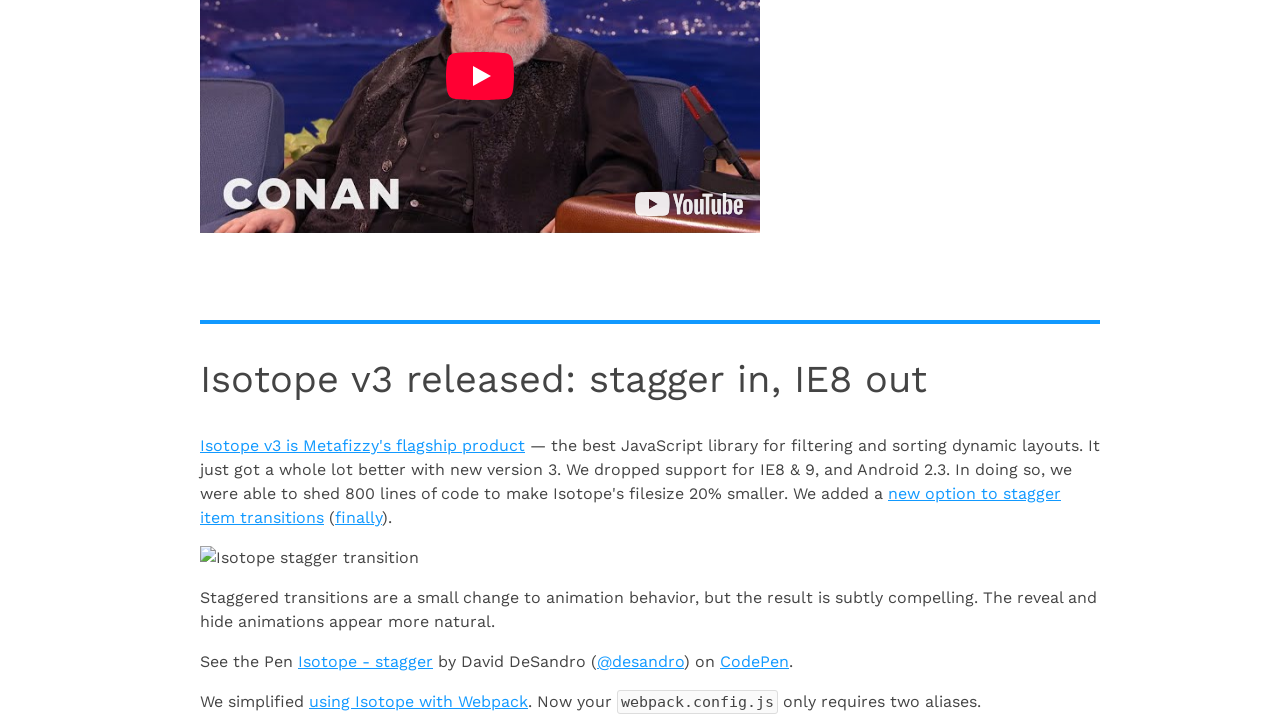

Verified posts are present on the page after infinite scroll
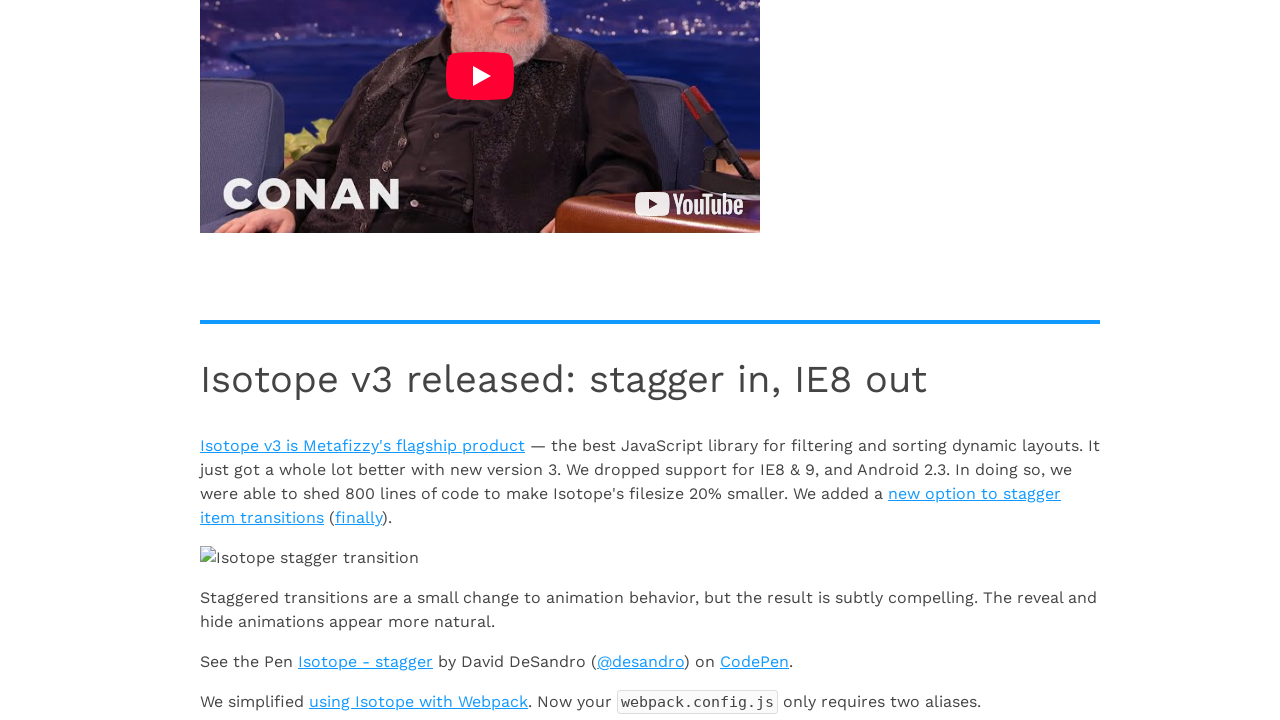

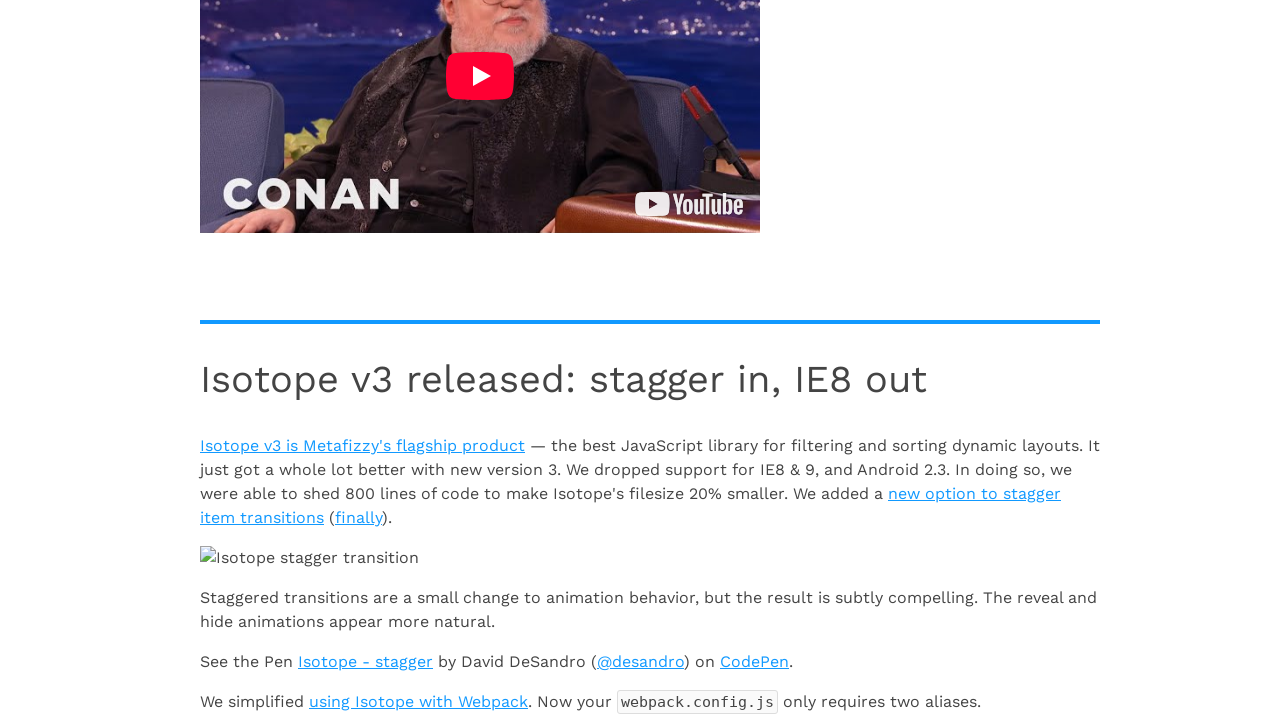